Tests the add/remove elements functionality by clicking the "Add Element" button, verifying the delete button appears, clicking delete, and verifying the page heading is still visible.

Starting URL: https://the-internet.herokuapp.com/add_remove_elements/

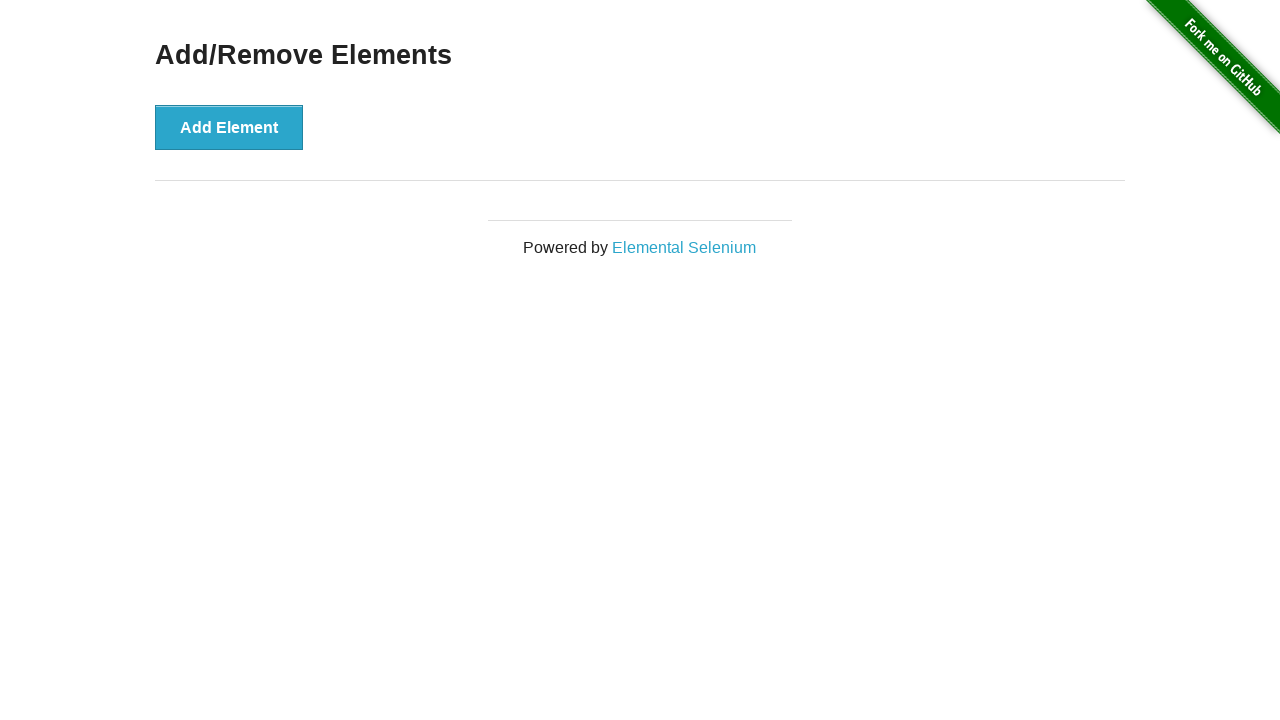

Clicked 'Add Element' button at (229, 127) on xpath=//*[text()='Add Element']
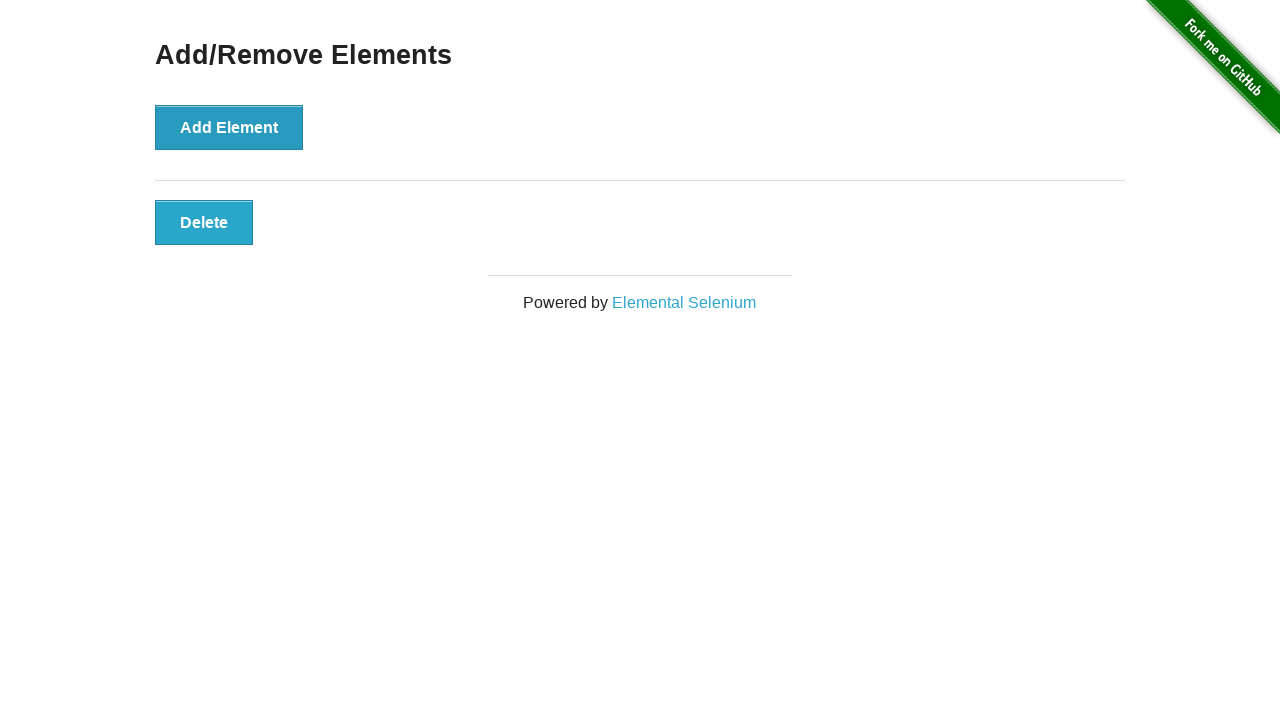

Waited for delete button to become visible
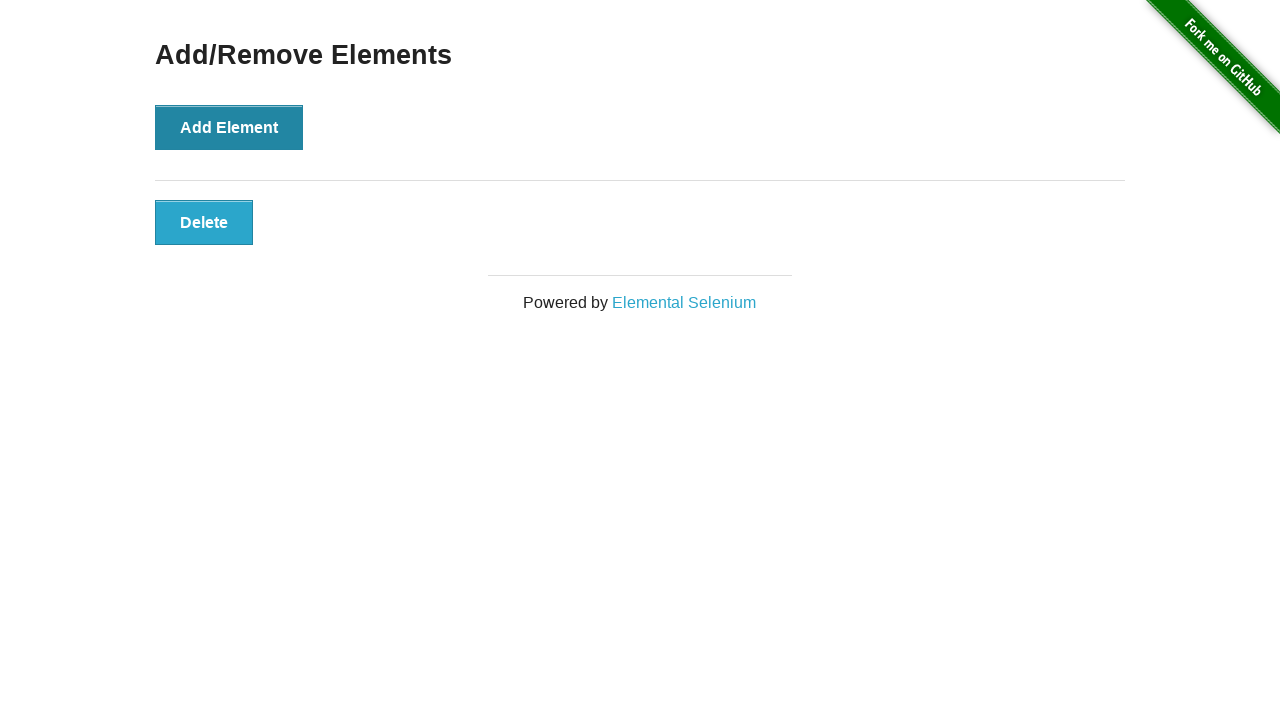

Verified delete button is visible
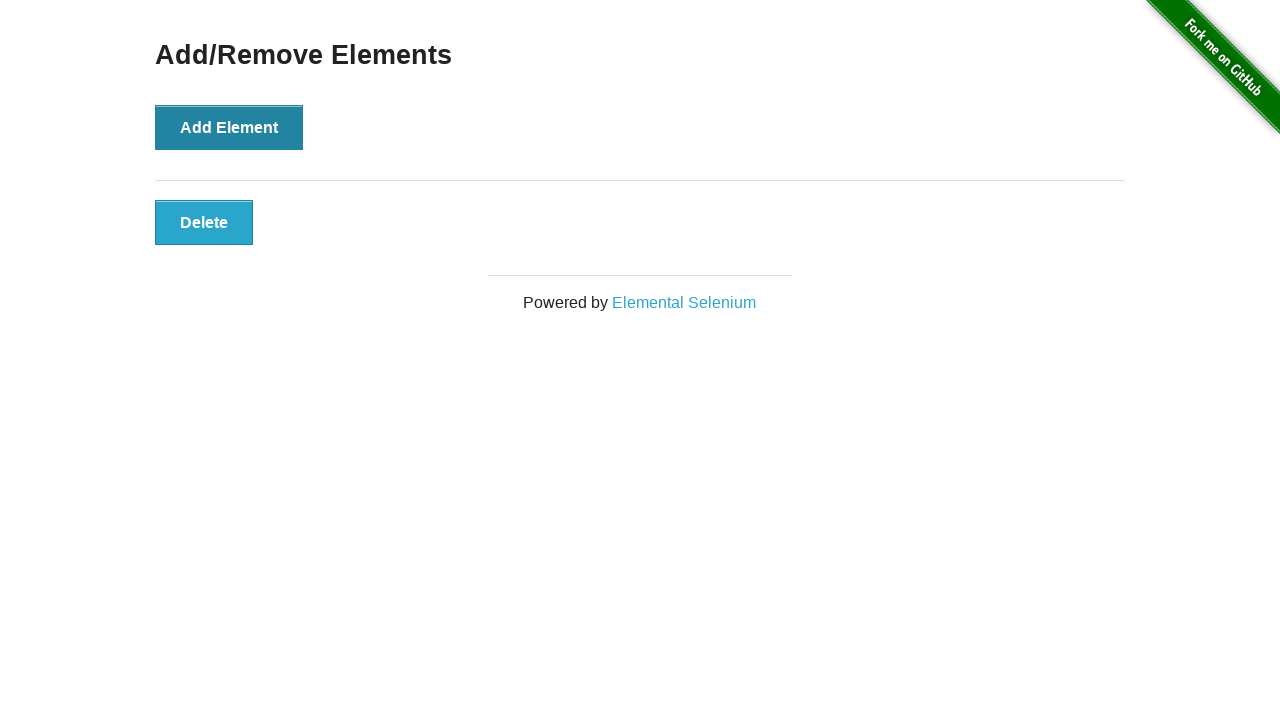

Clicked delete button to remove element at (204, 222) on .added-manually
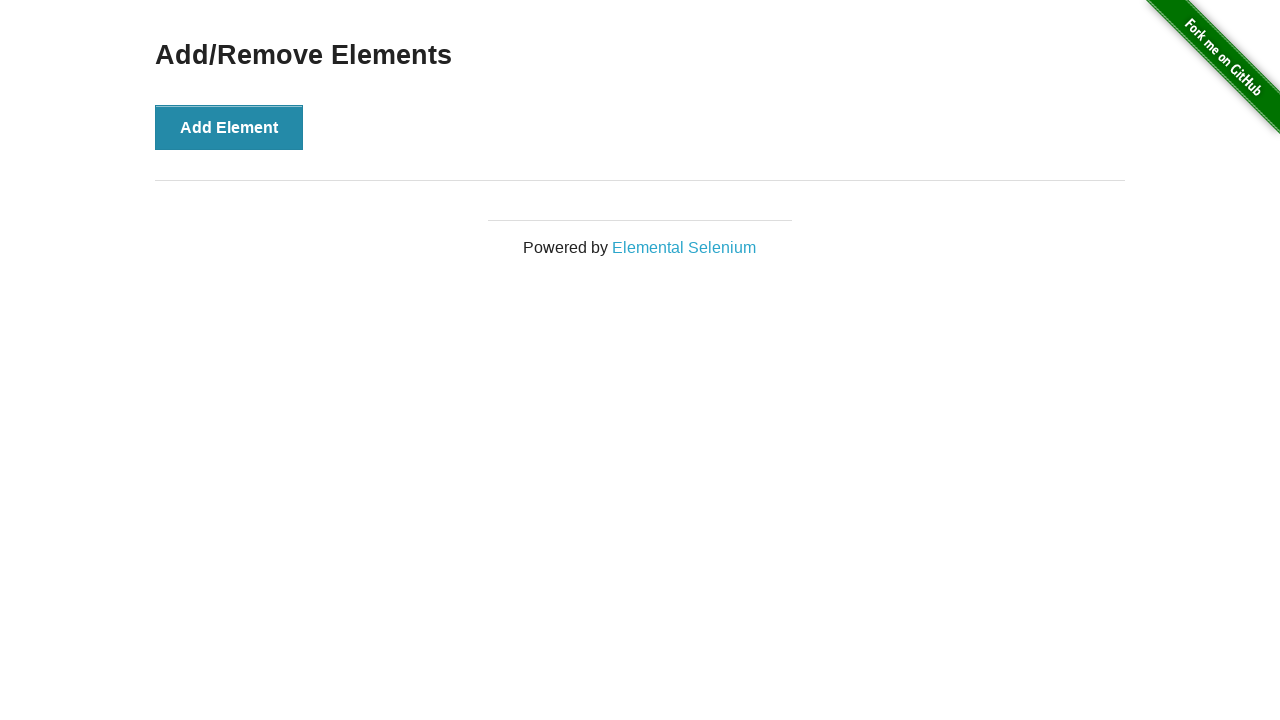

Waited for delete button to be detached from DOM
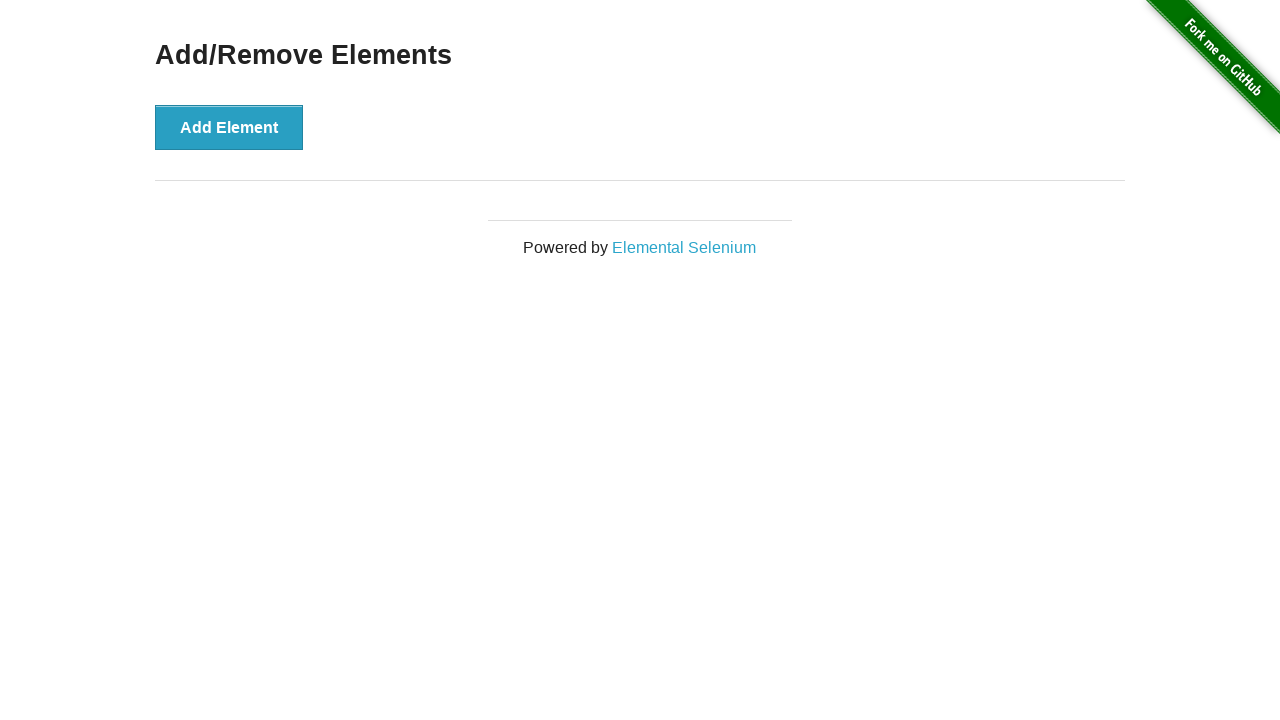

Verified 'Add/Remove Elements' heading is still visible after element deletion
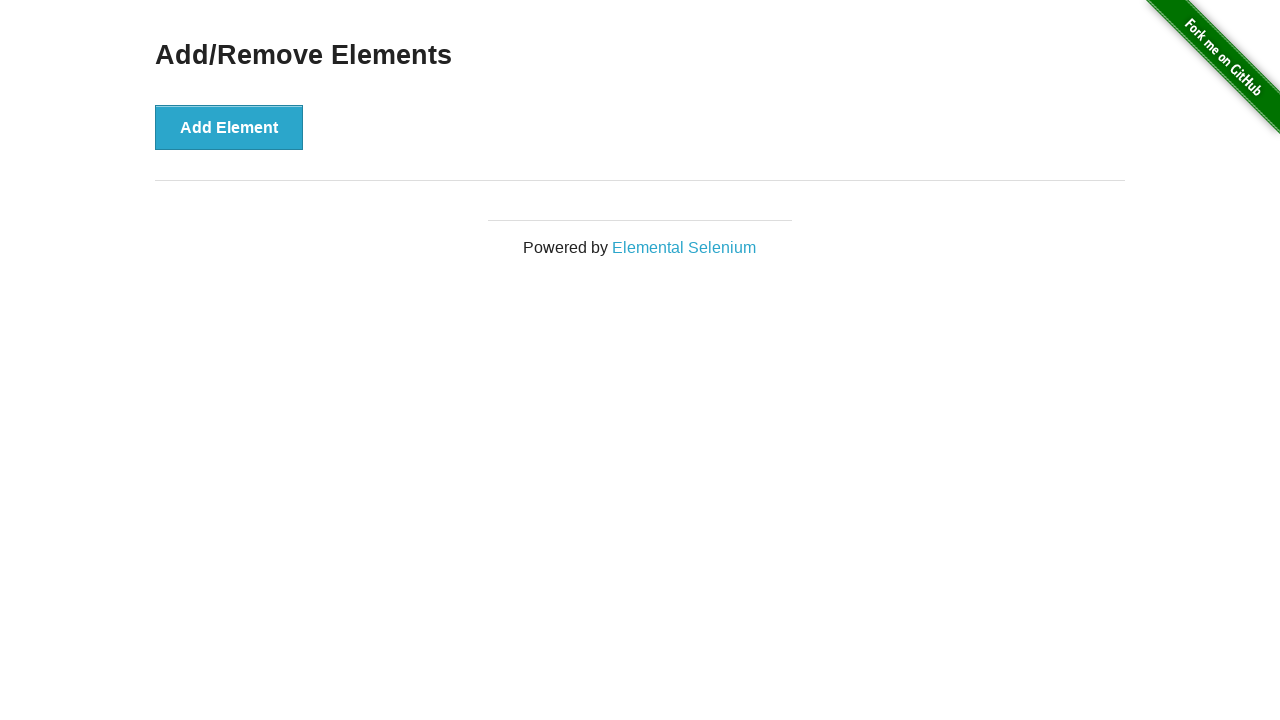

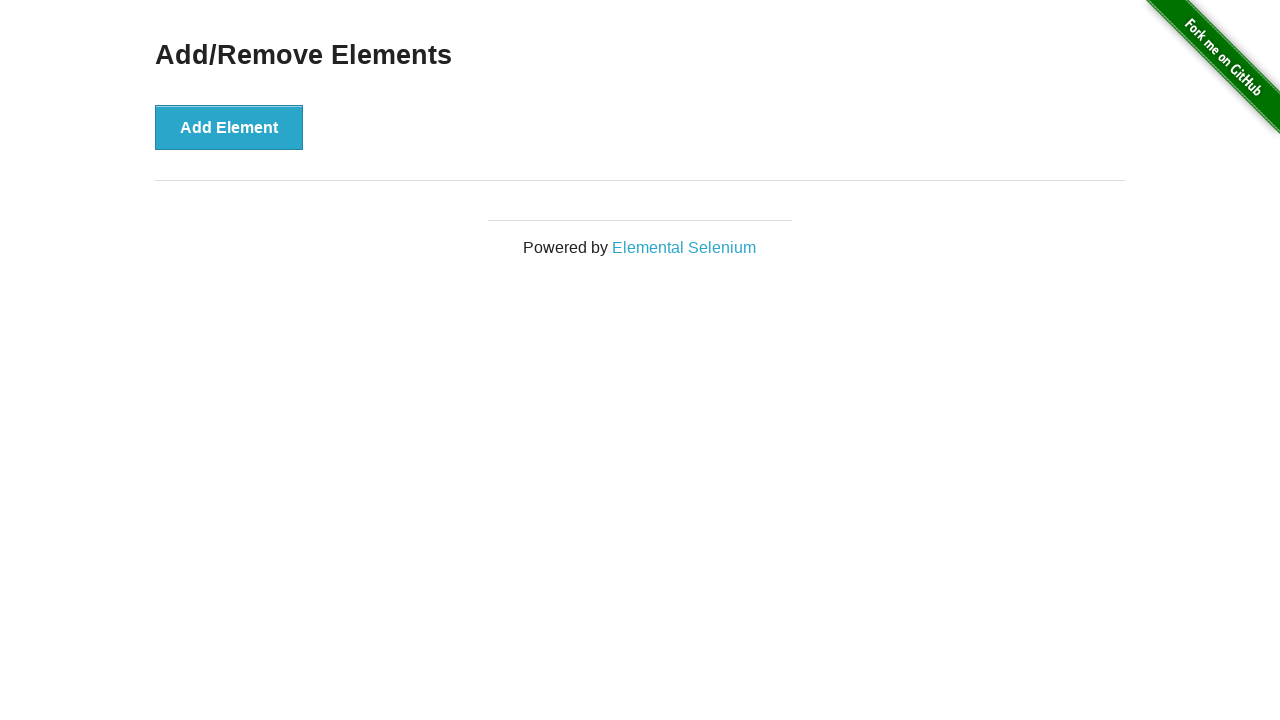